Tests the DES encryption calculator on emvlab.org by loading a page with encryption parameters, clicking the encrypt button, and verifying the output field contains a result.

Starting URL: https://emvlab.org/descalc/?key=0123456789ABCDEF&iv=0000000000000000&input=A1F8ADF7767C5B6D&mode=ecb&action=Encrypt&output=

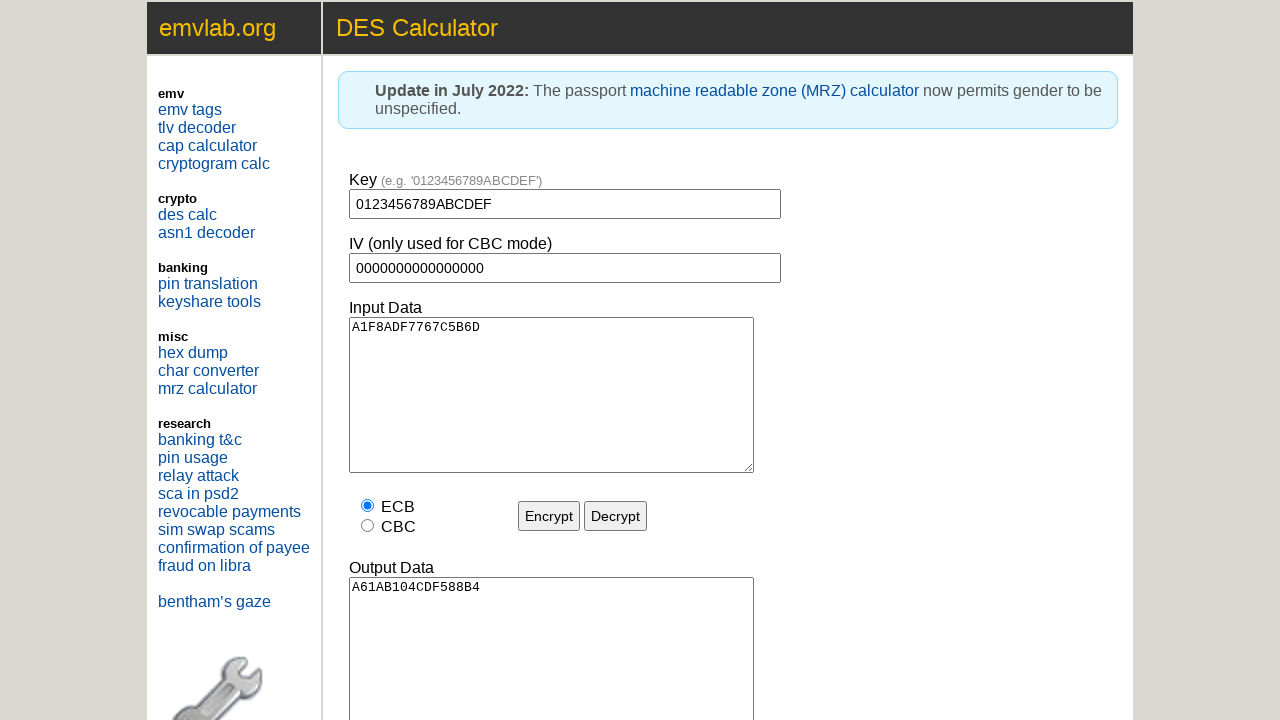

Clicked the Encrypt button to perform DES encryption at (549, 516) on xpath=//html/body/center/table/tbody/tr[2]/td[2]/div[2]/form/table/tbody/tr/td[2
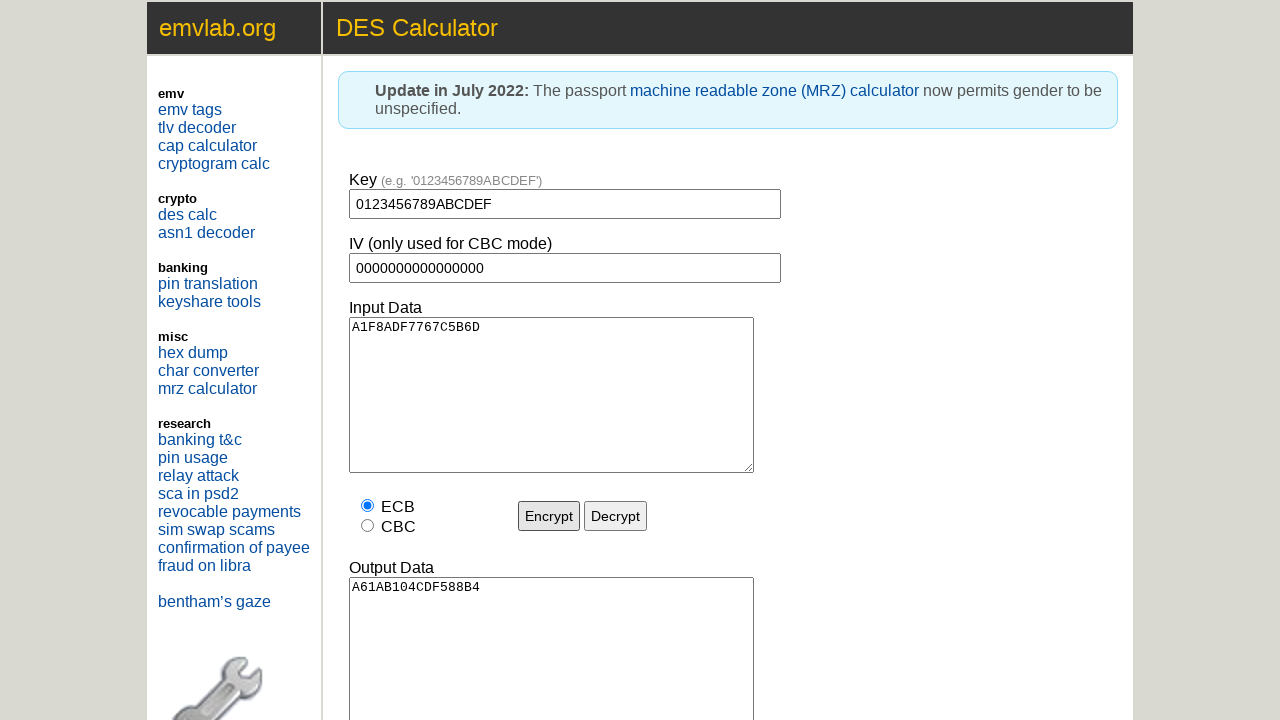

Output field selector became available
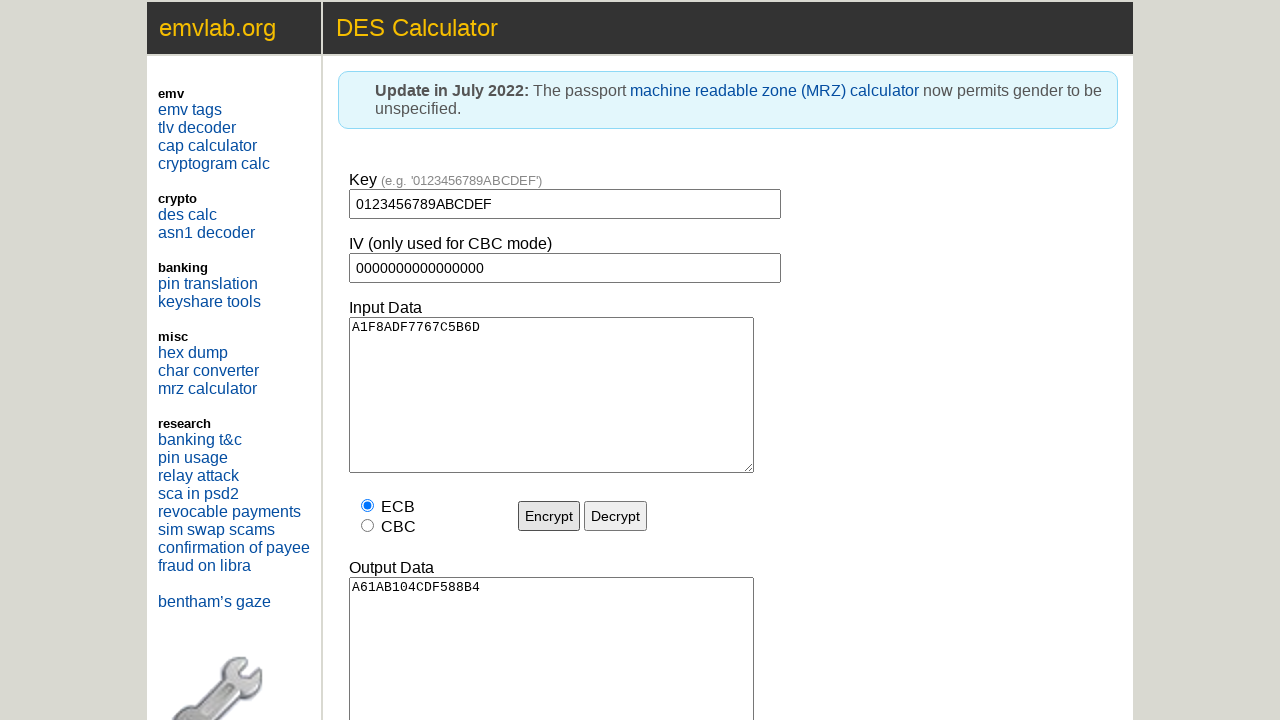

Located the output field element
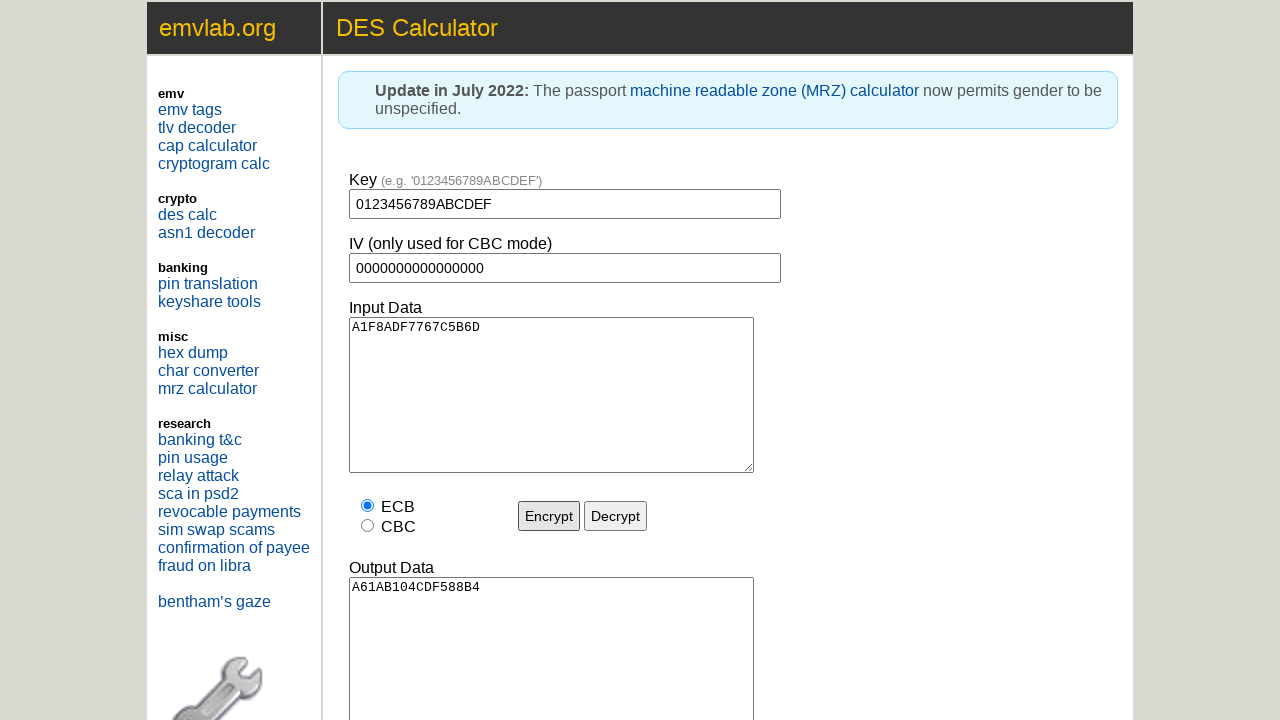

Output field became visible with encryption result
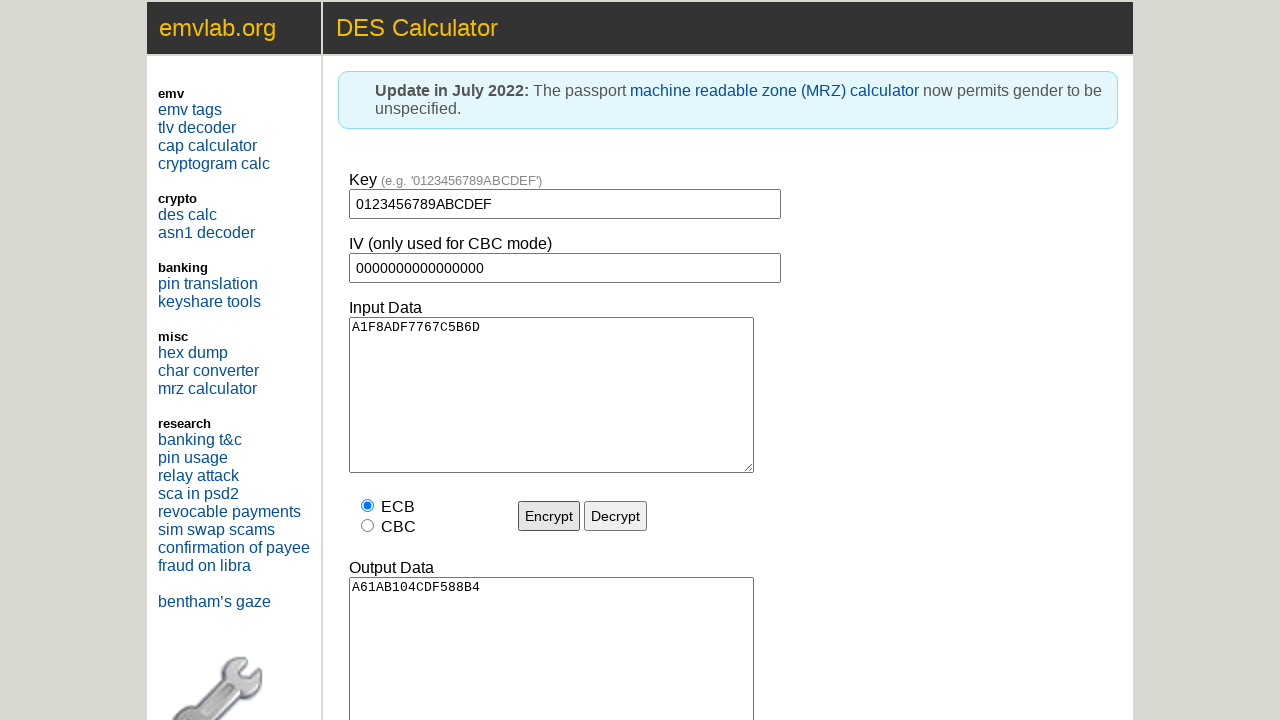

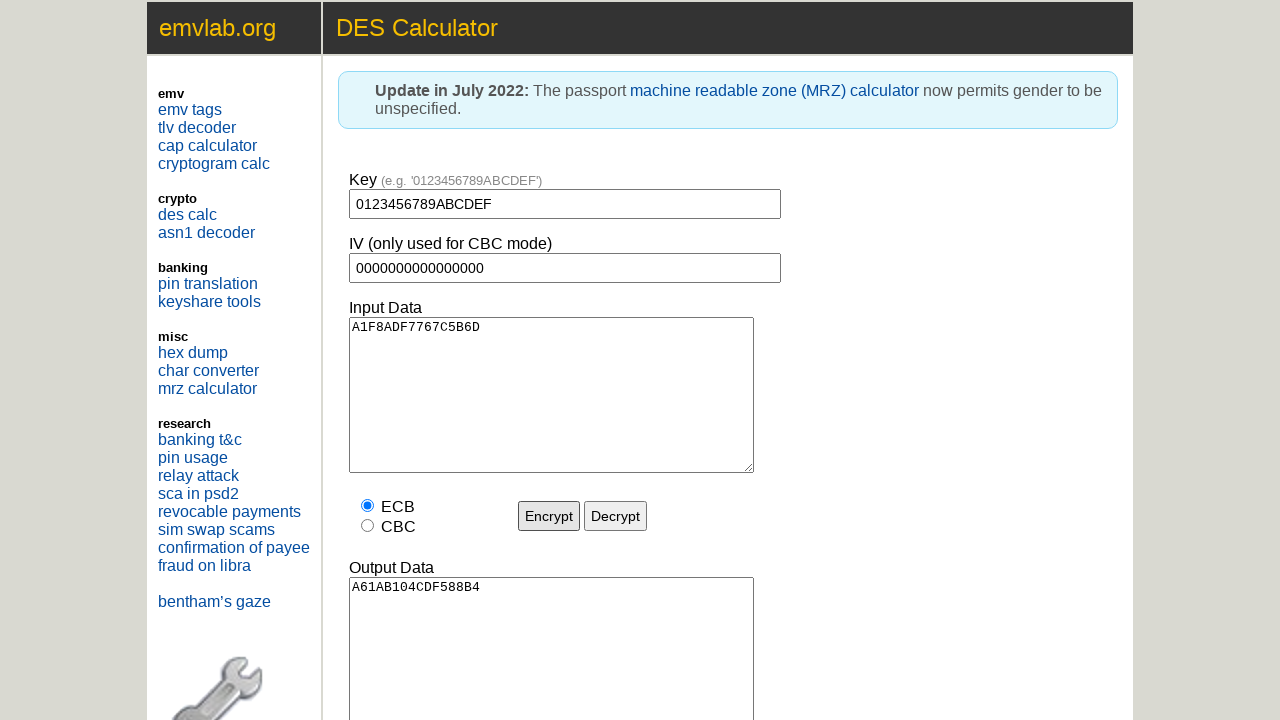